Tests click-and-hold then release mouse action sequence on drag and drop elements

Starting URL: https://crossbrowsertesting.github.io/drag-and-drop

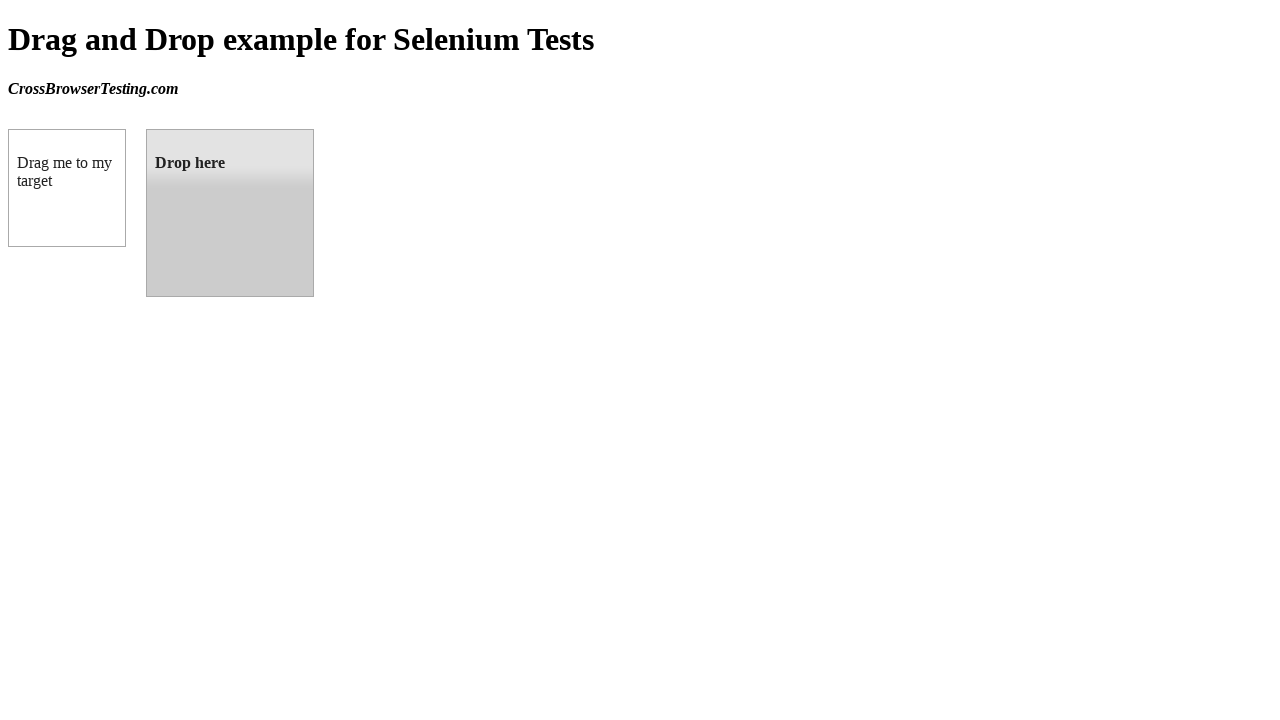

Located source drag element (box A)
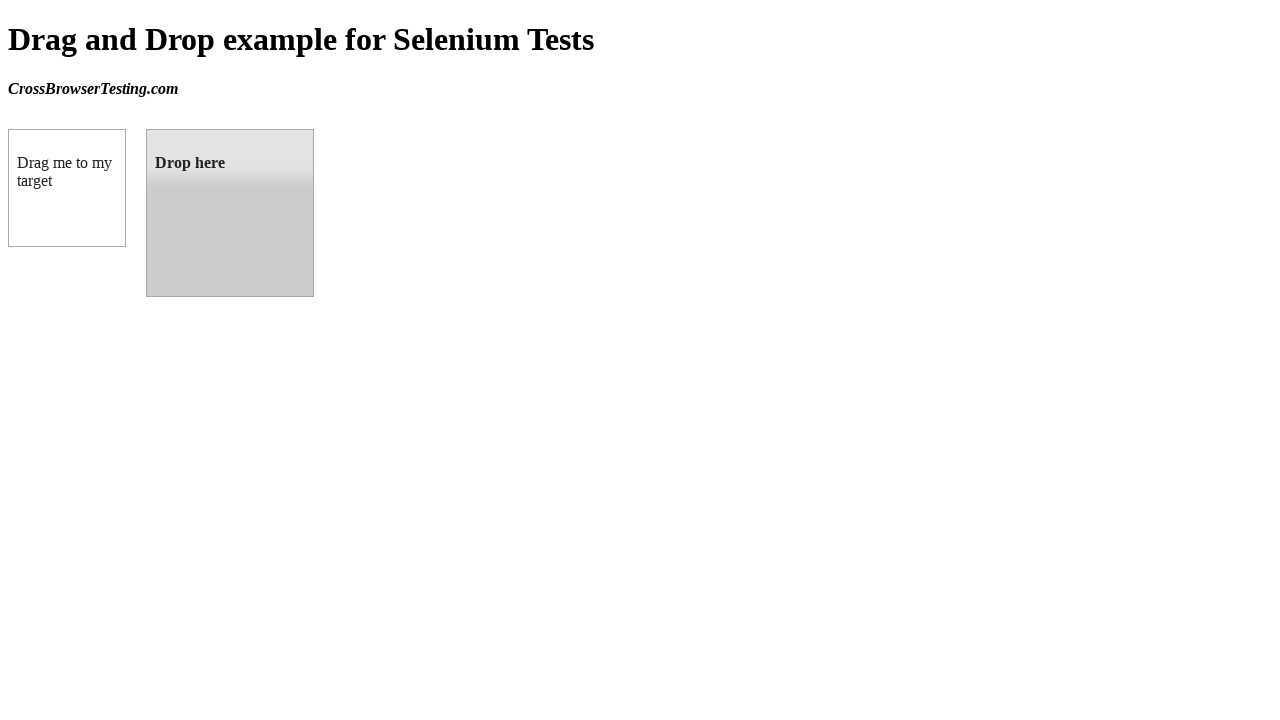

Located target drop element (box B)
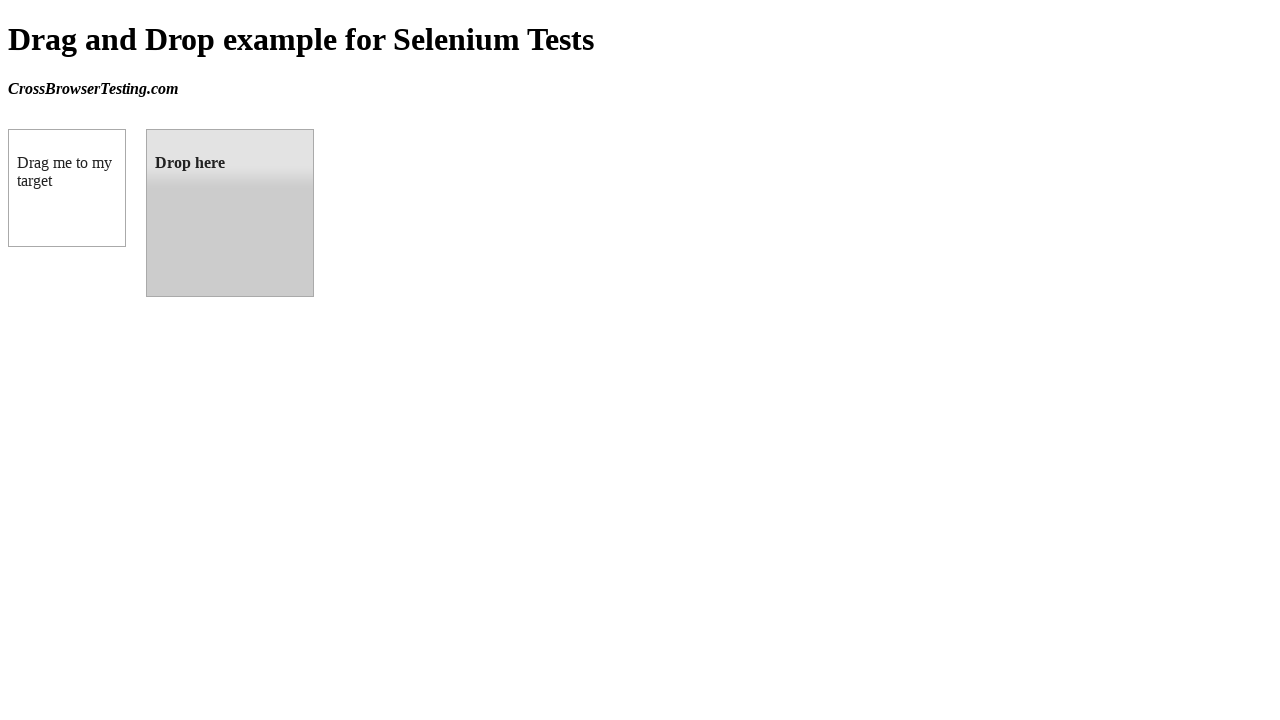

Retrieved bounding box for source element
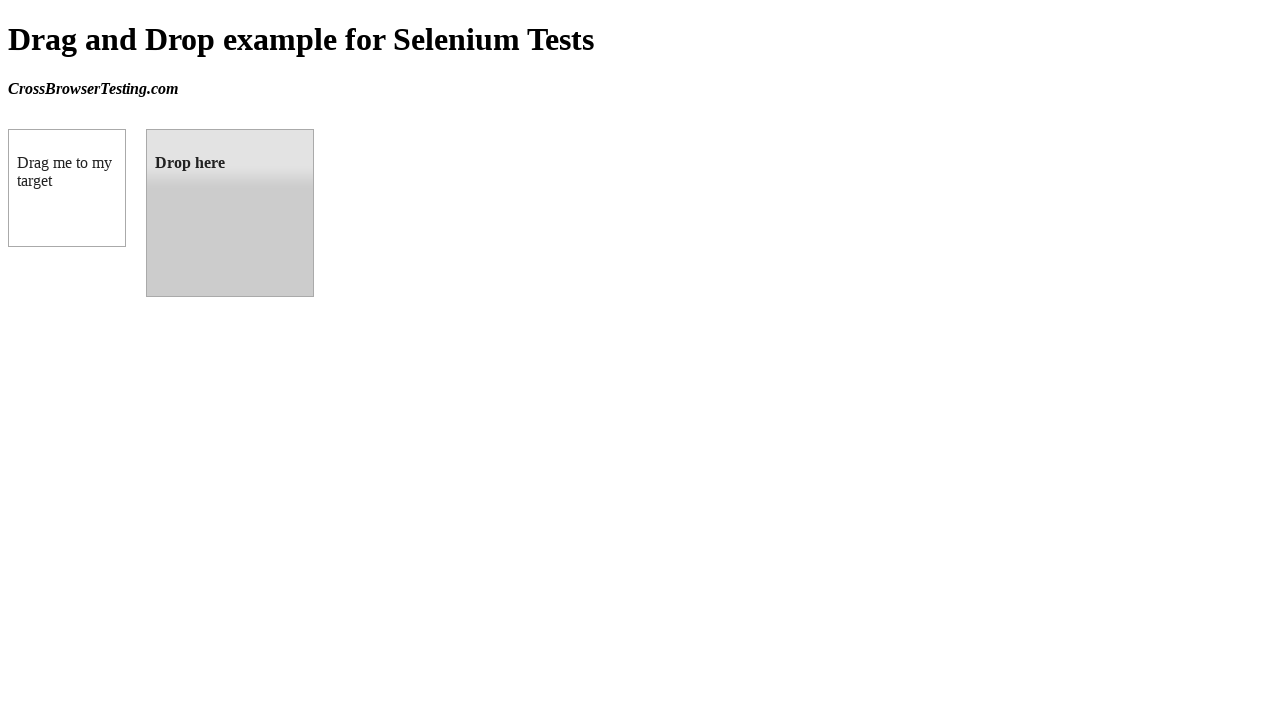

Retrieved bounding box for target element
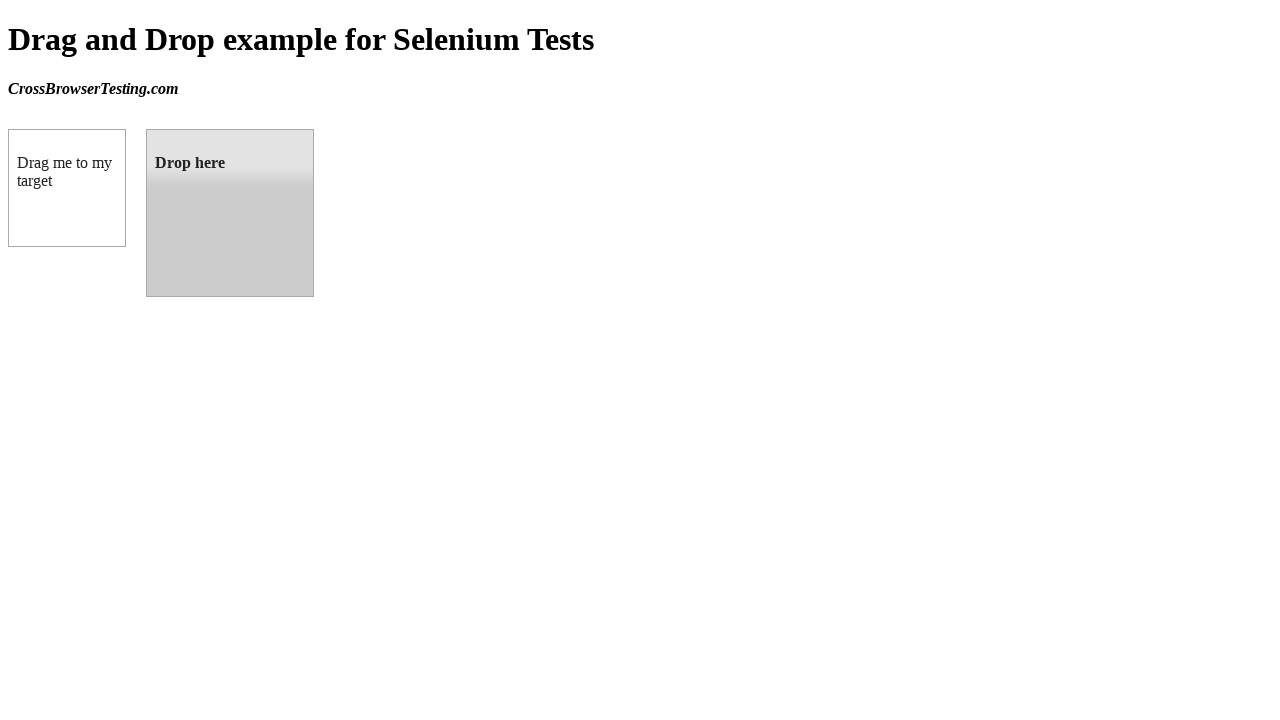

Moved mouse to center of source element at (67, 188)
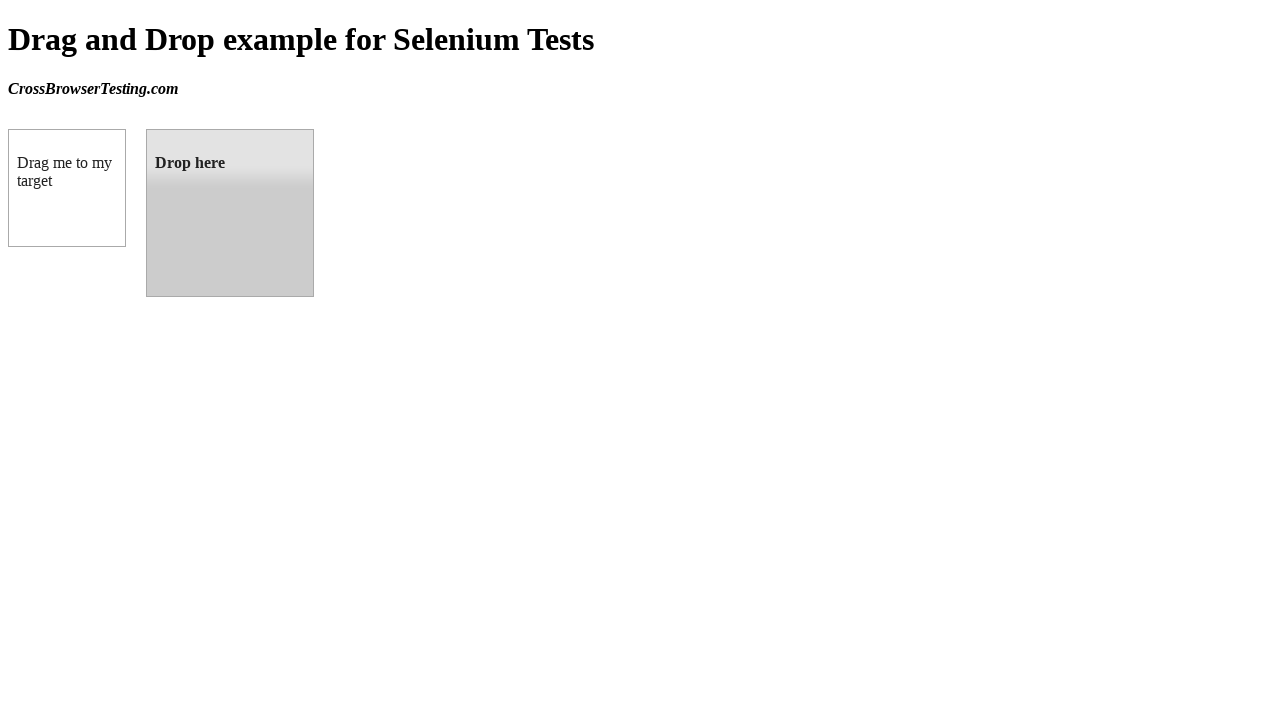

Pressed mouse button down to start drag at (67, 188)
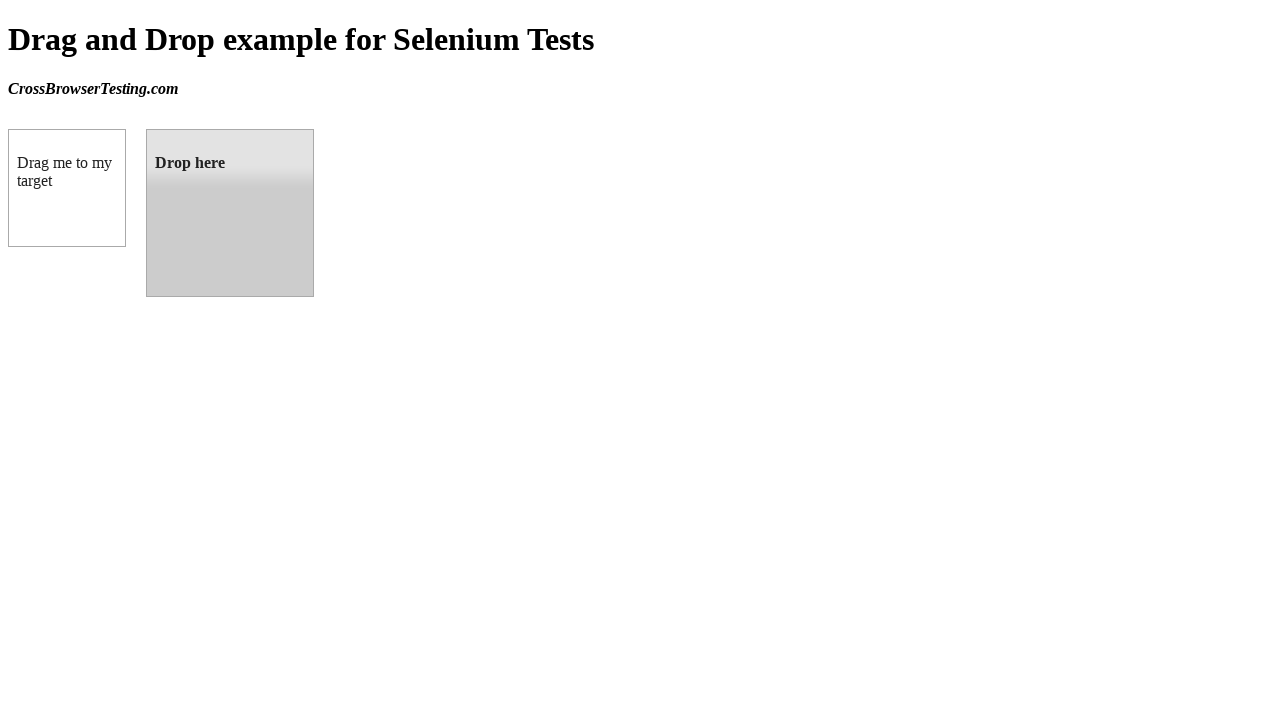

Moved mouse to center of target element while holding button at (230, 213)
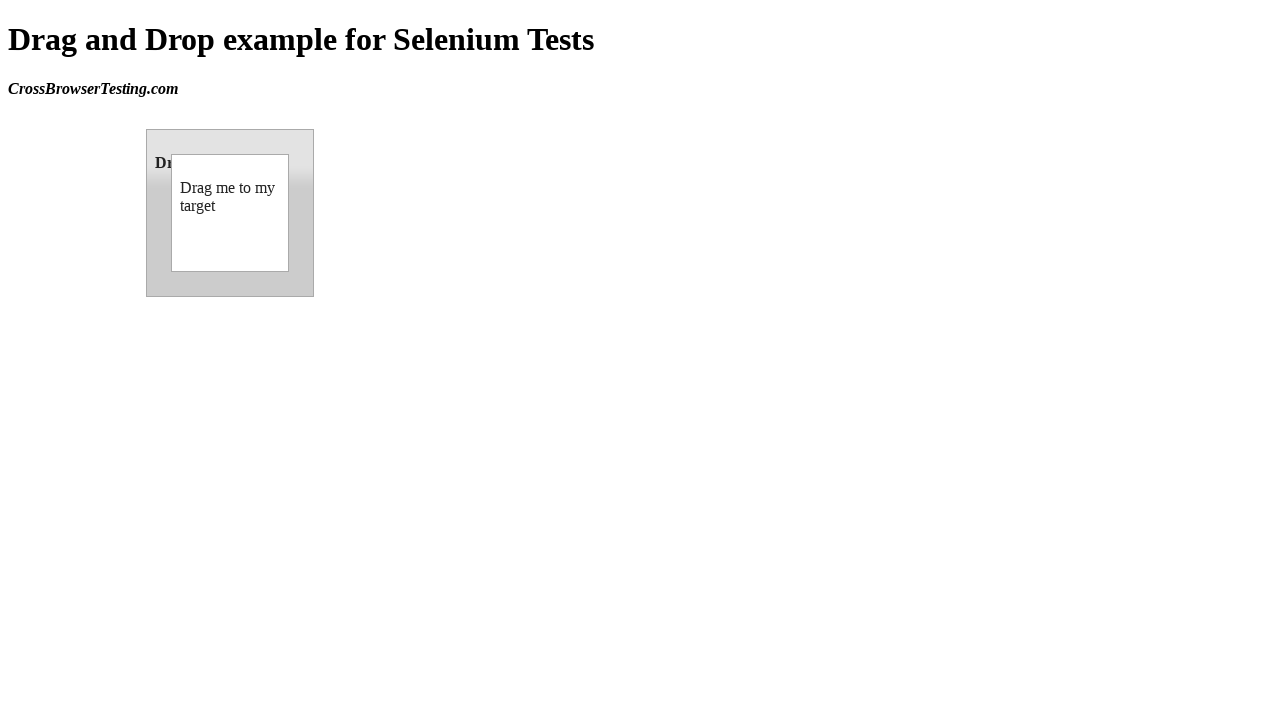

Released mouse button to complete drag and drop at (230, 213)
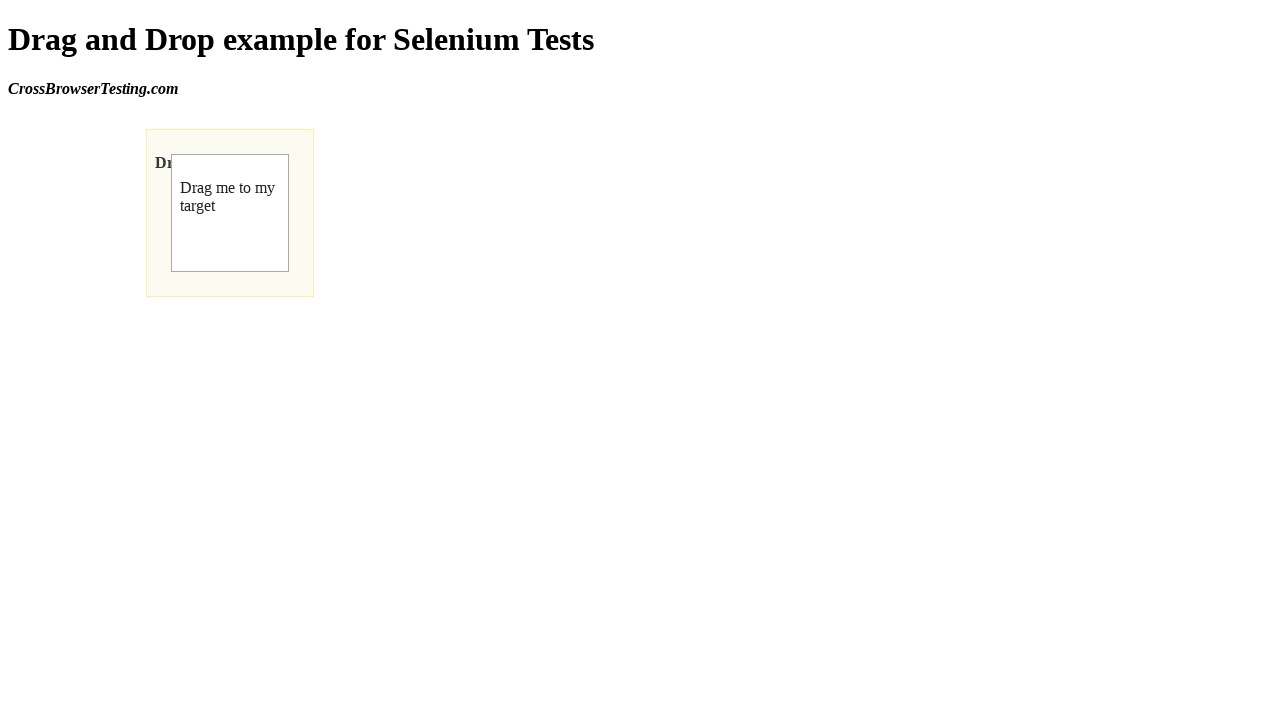

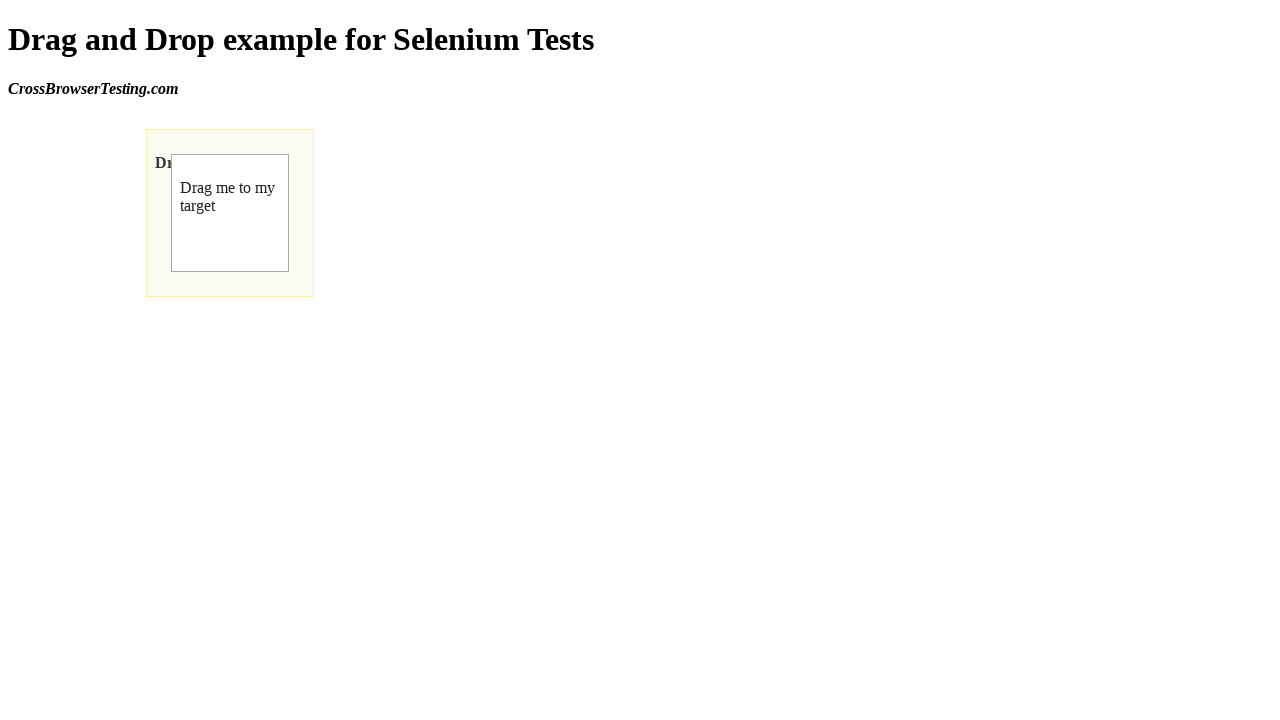